Navigates to a bonuses management page on doradobet.com

Starting URL: https://doradobet.com/gestion/misbonos

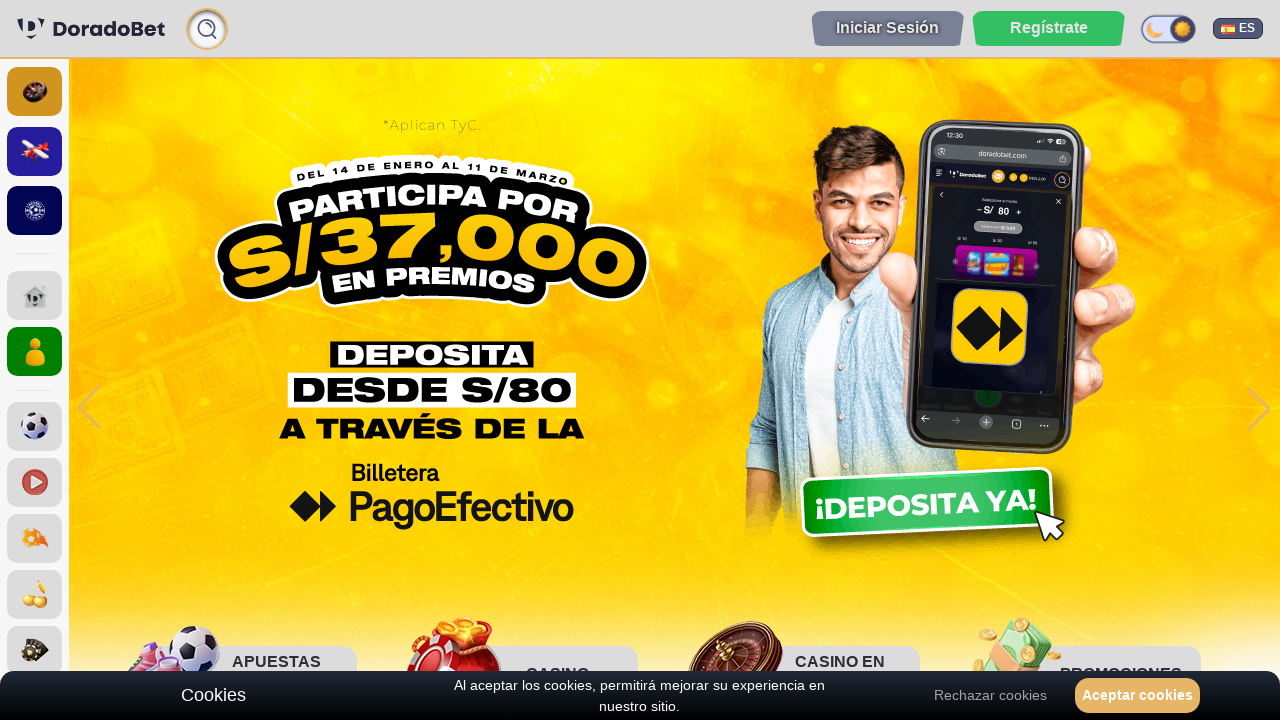

Navigated to bonuses management page and waited for network idle
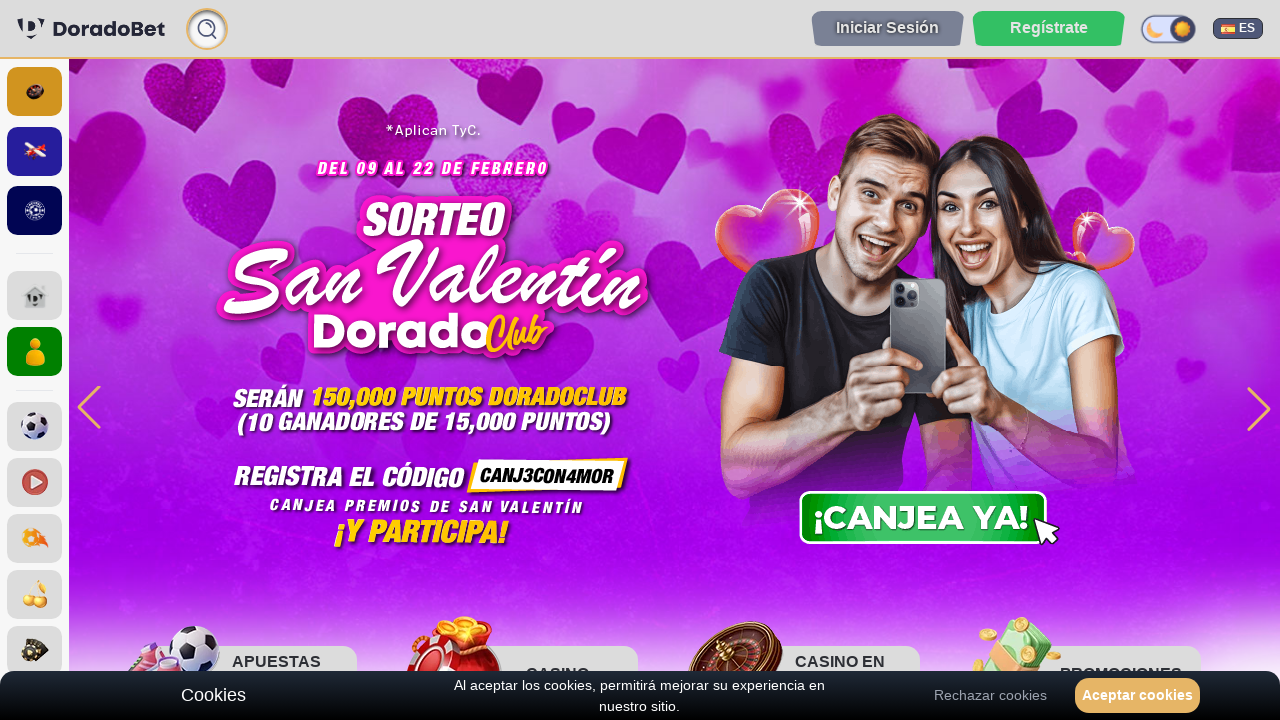

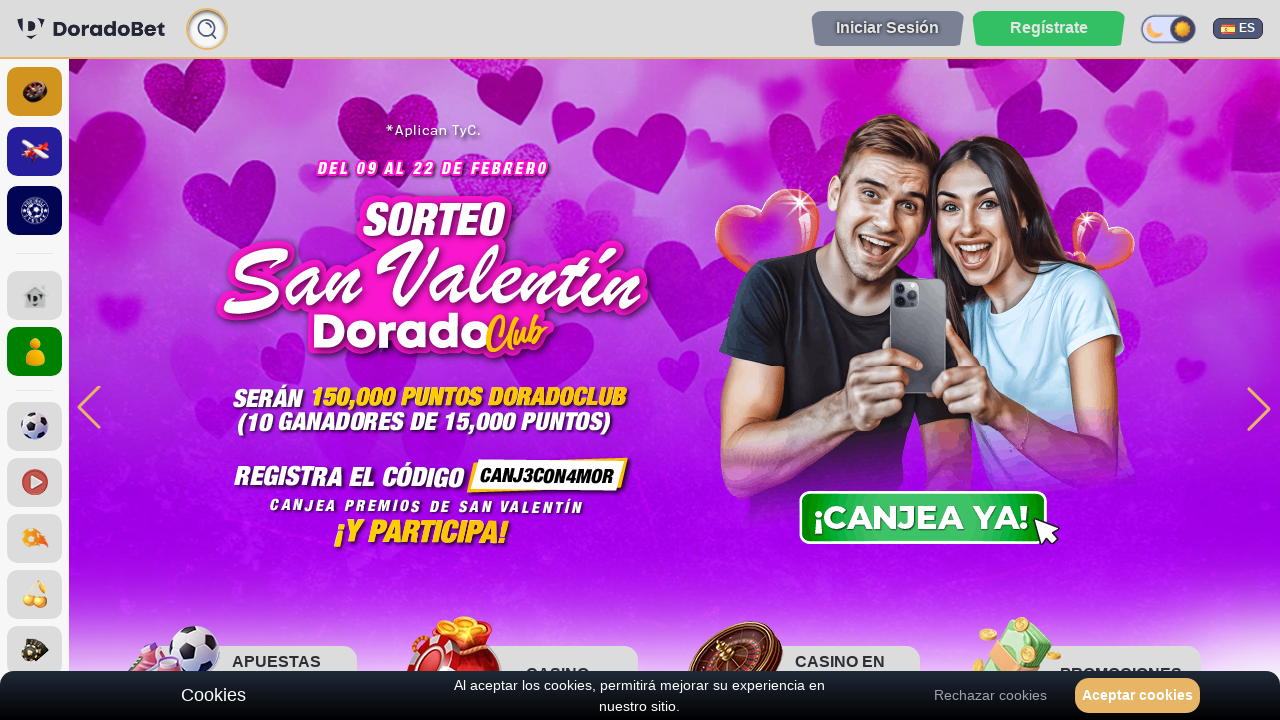